Tests Ajio website search and filter functionality by searching for "bags", applying gender filter for "Men", and applying category filter for "Fashion Bags".

Starting URL: https://www.ajio.com/

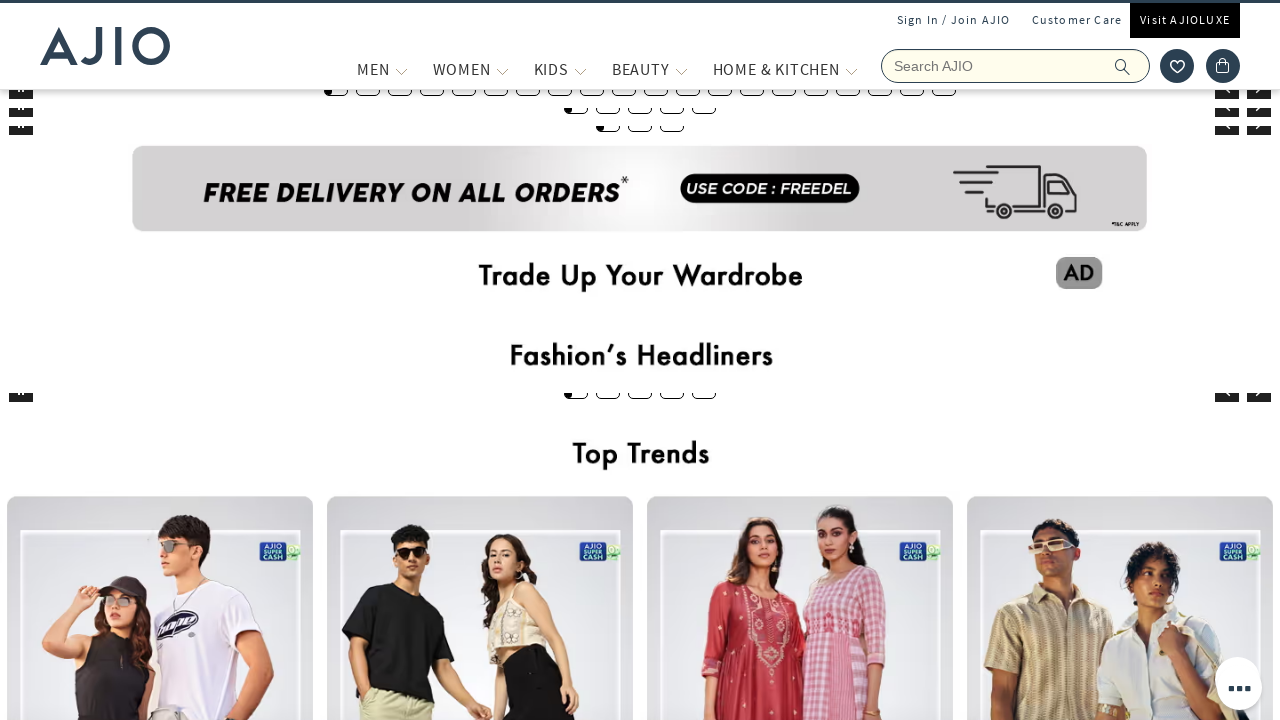

Waited for page to fully load (networkidle)
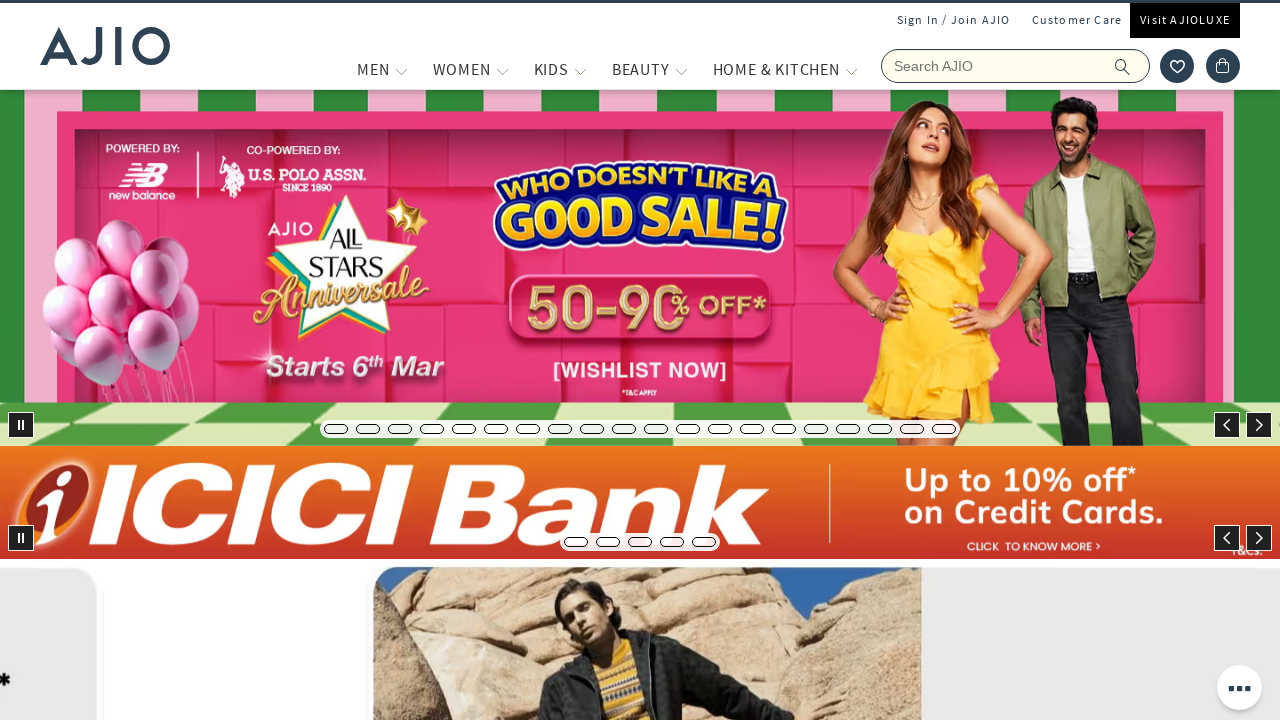

Filled search box with 'bags' on input[name='searchVal']
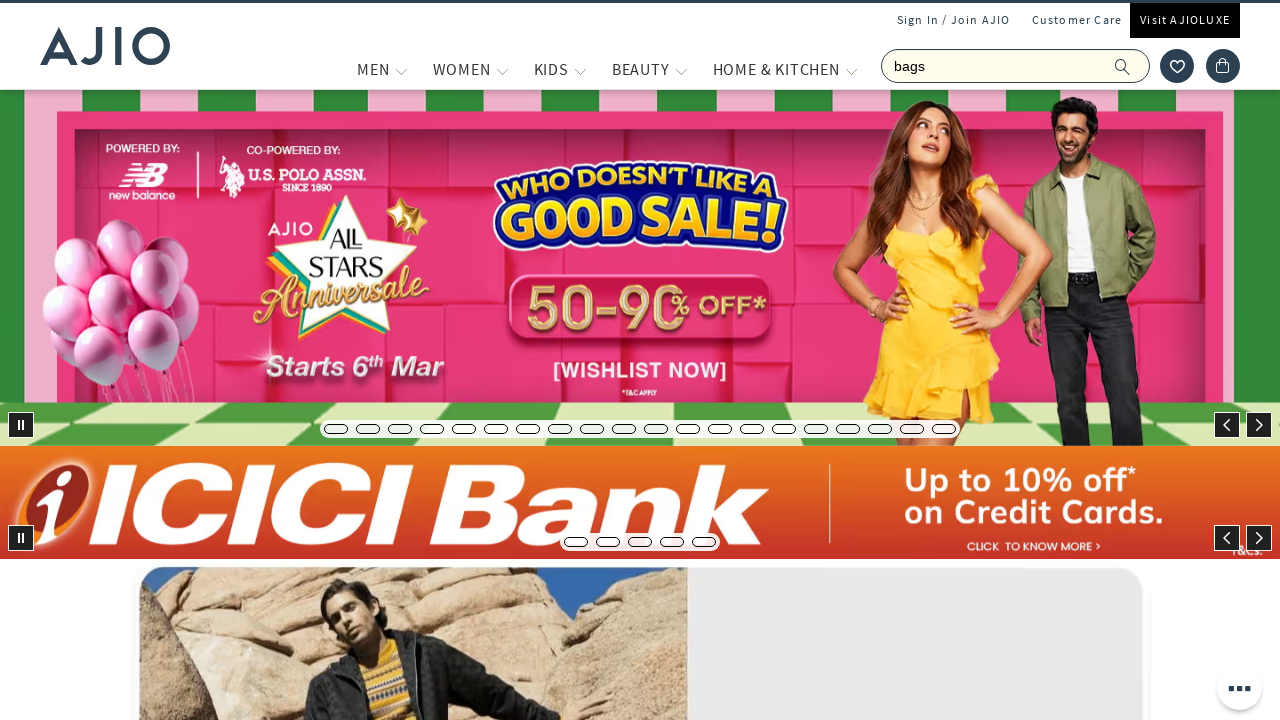

Pressed Enter to search for bags on input[name='searchVal']
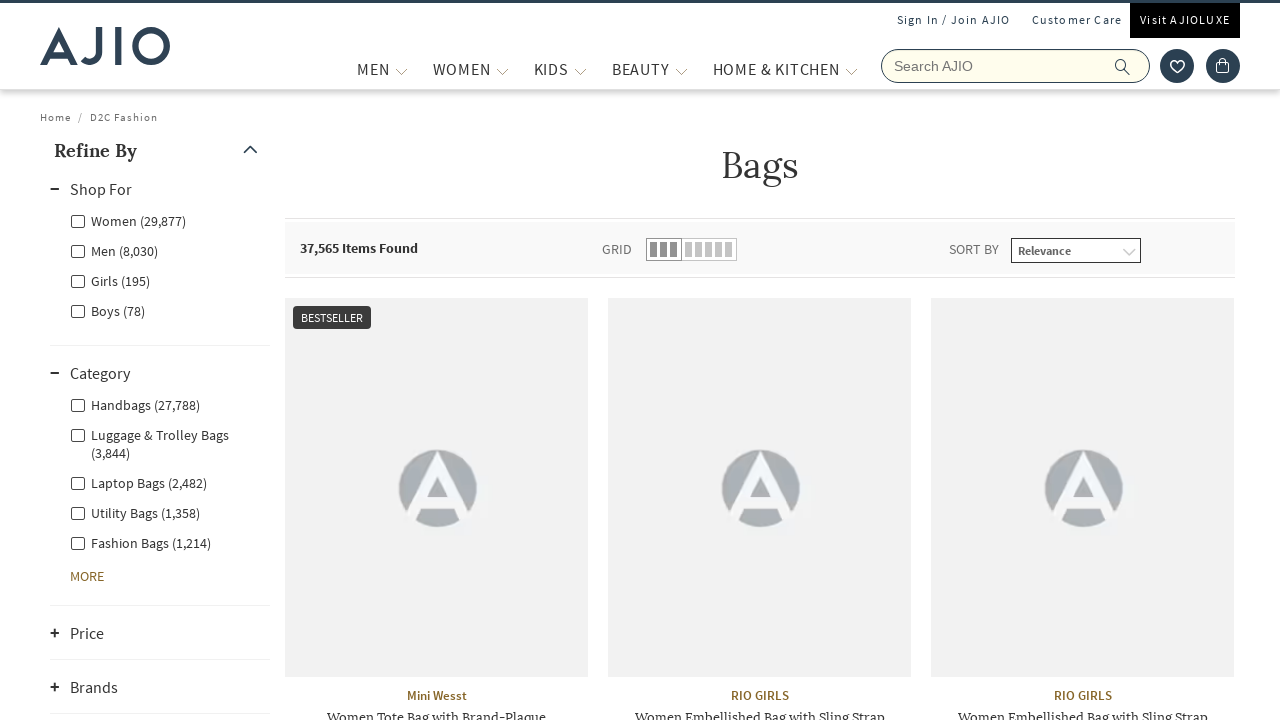

Waited for search results to load (networkidle)
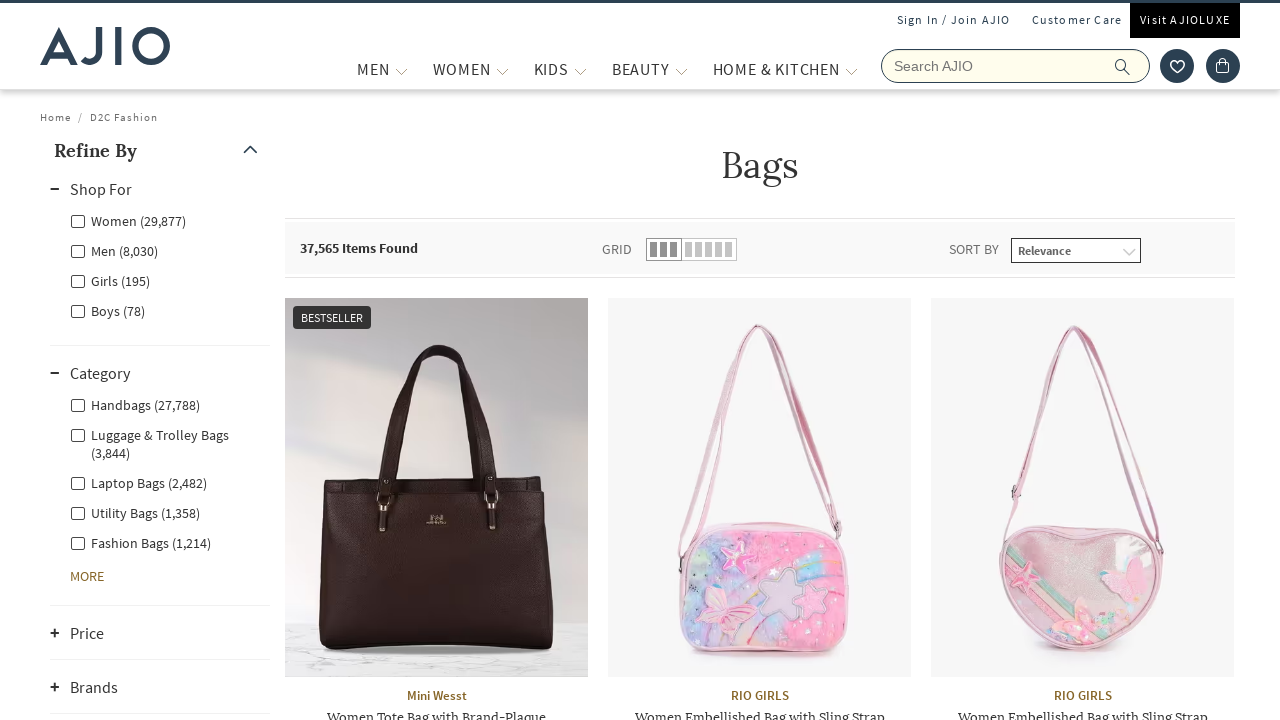

Waited 2 seconds for search results to fully render
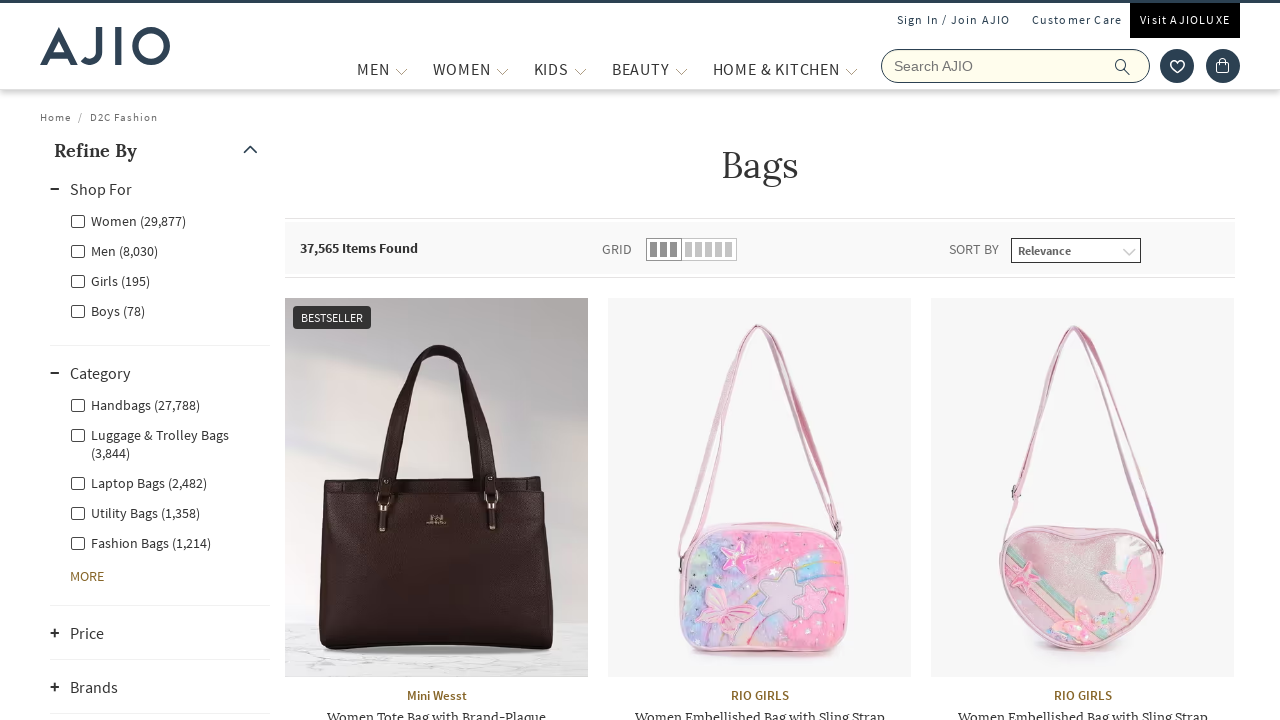

Clicked 'Men' gender filter at (114, 250) on xpath=//label[contains(text(), 'Men')]
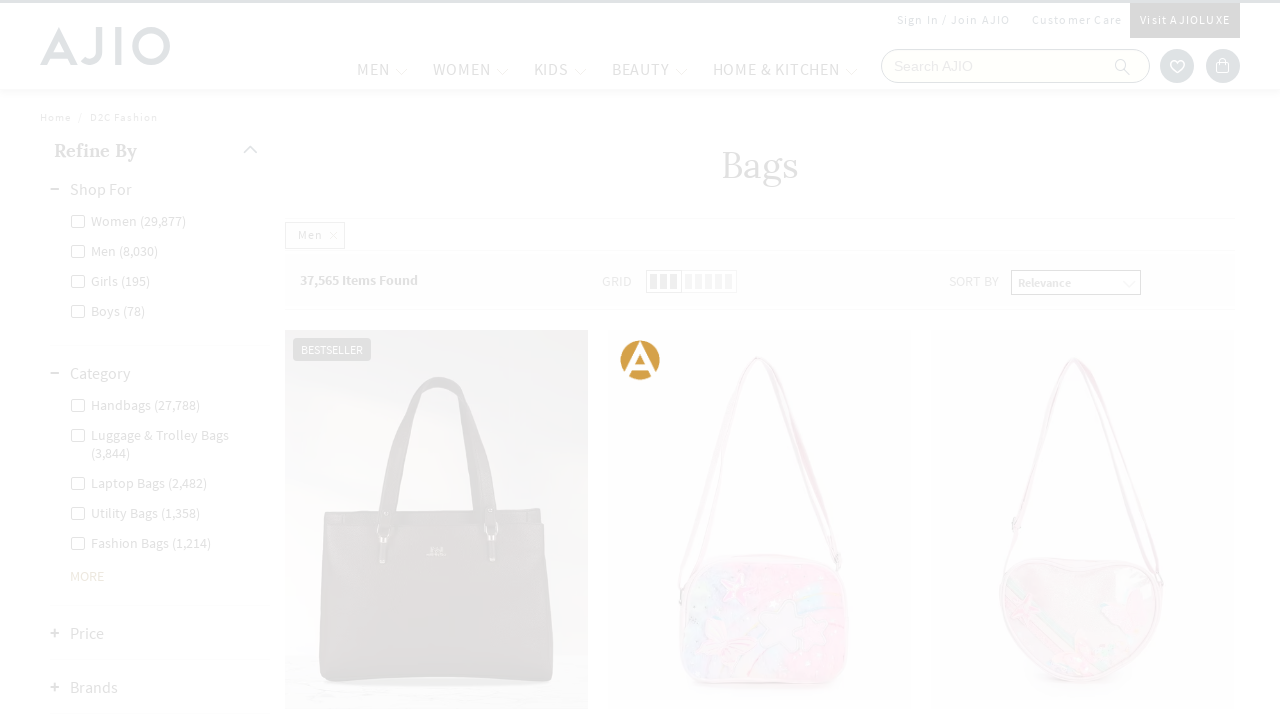

Waited for Men filter to apply (networkidle)
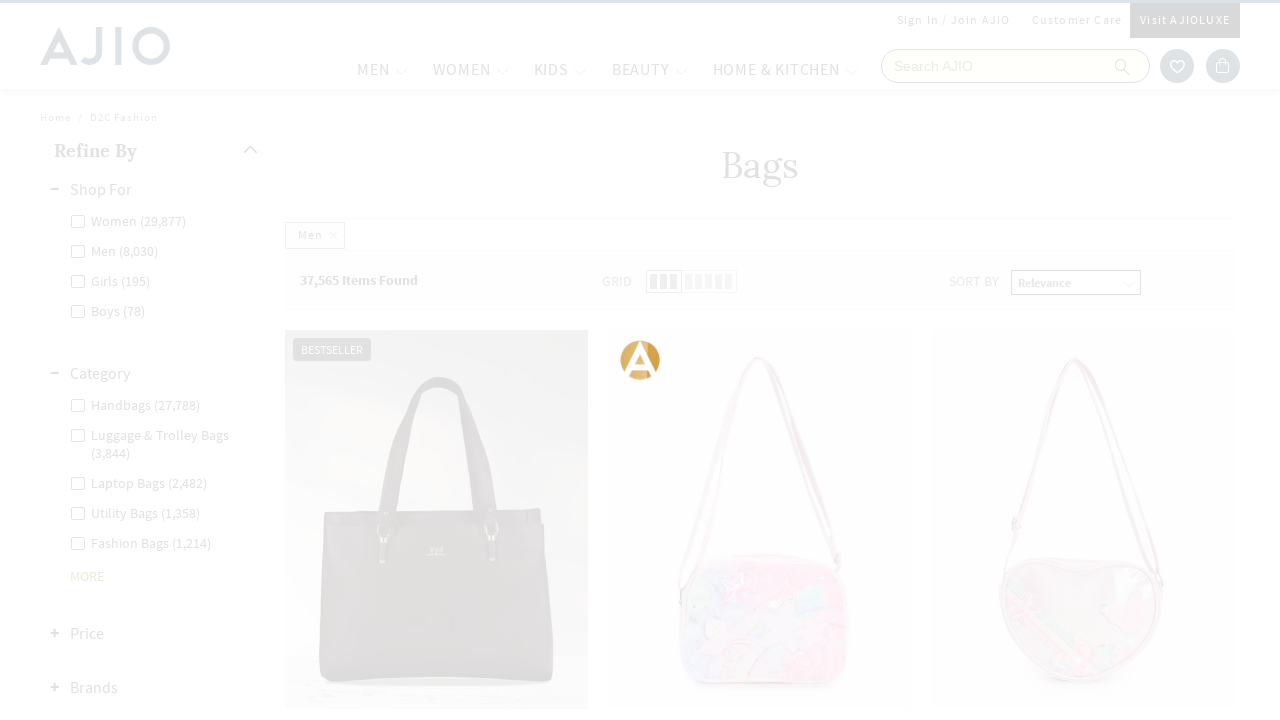

Waited 2 seconds for Men filter results to fully render
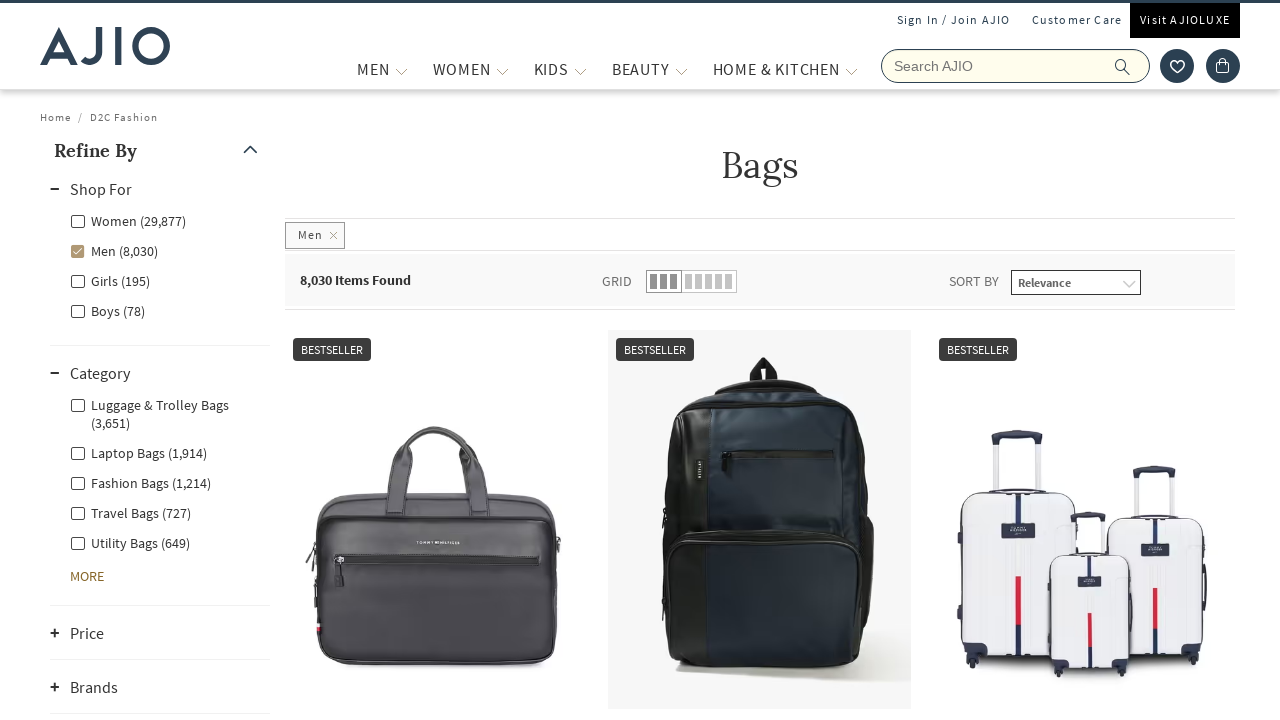

Clicked 'Fashion Bags' category filter at (140, 482) on xpath=//label[contains(text(), 'Fashion Bags')]
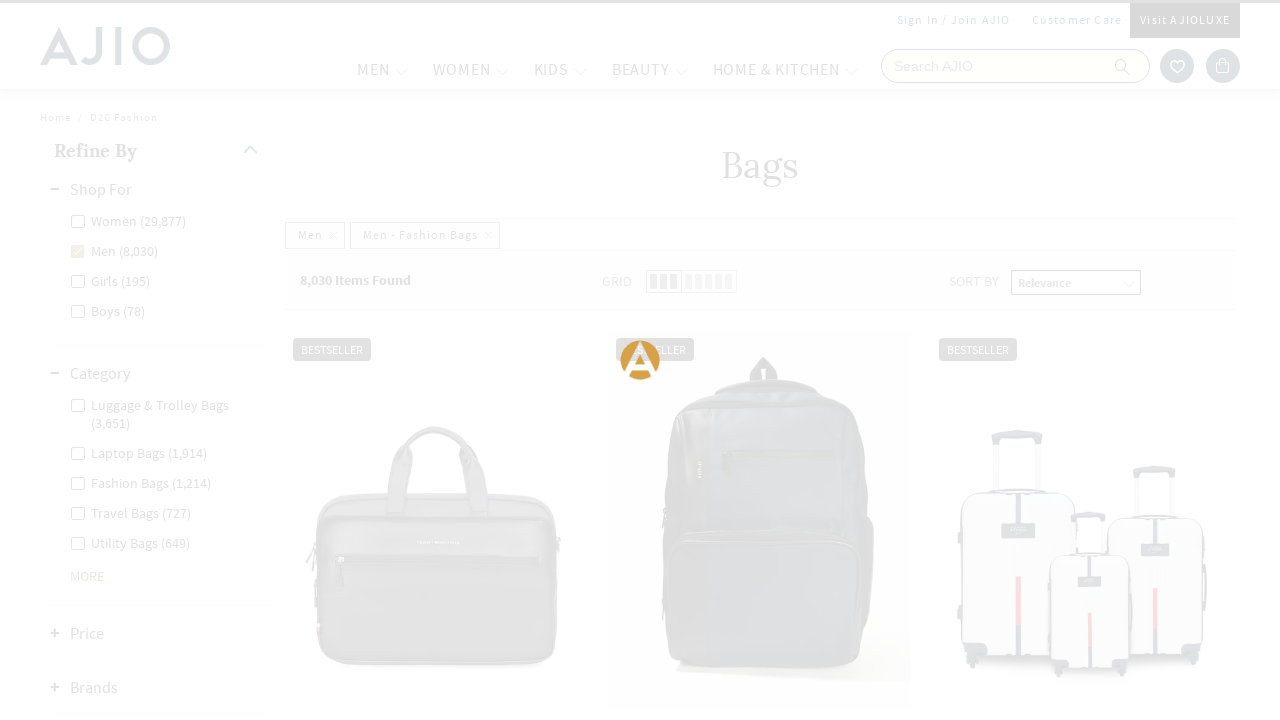

Waited for Fashion Bags filter to apply (networkidle)
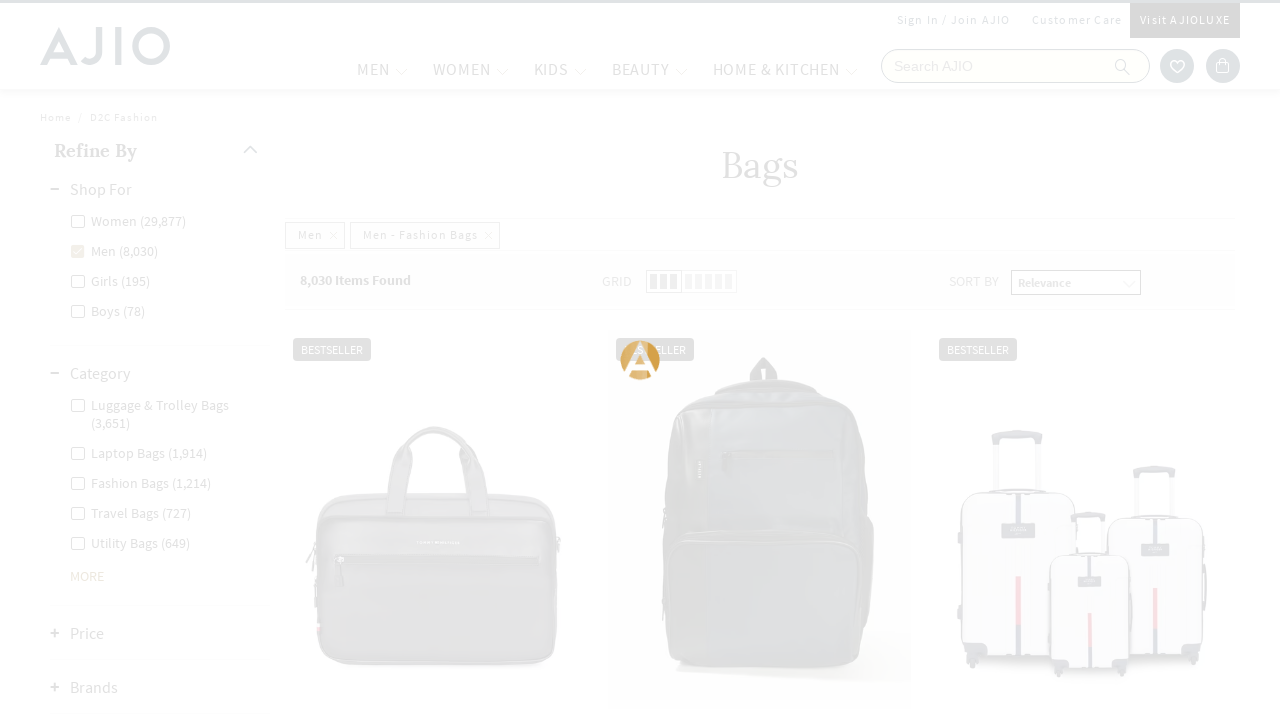

Verified search results are displayed with '.length' selector
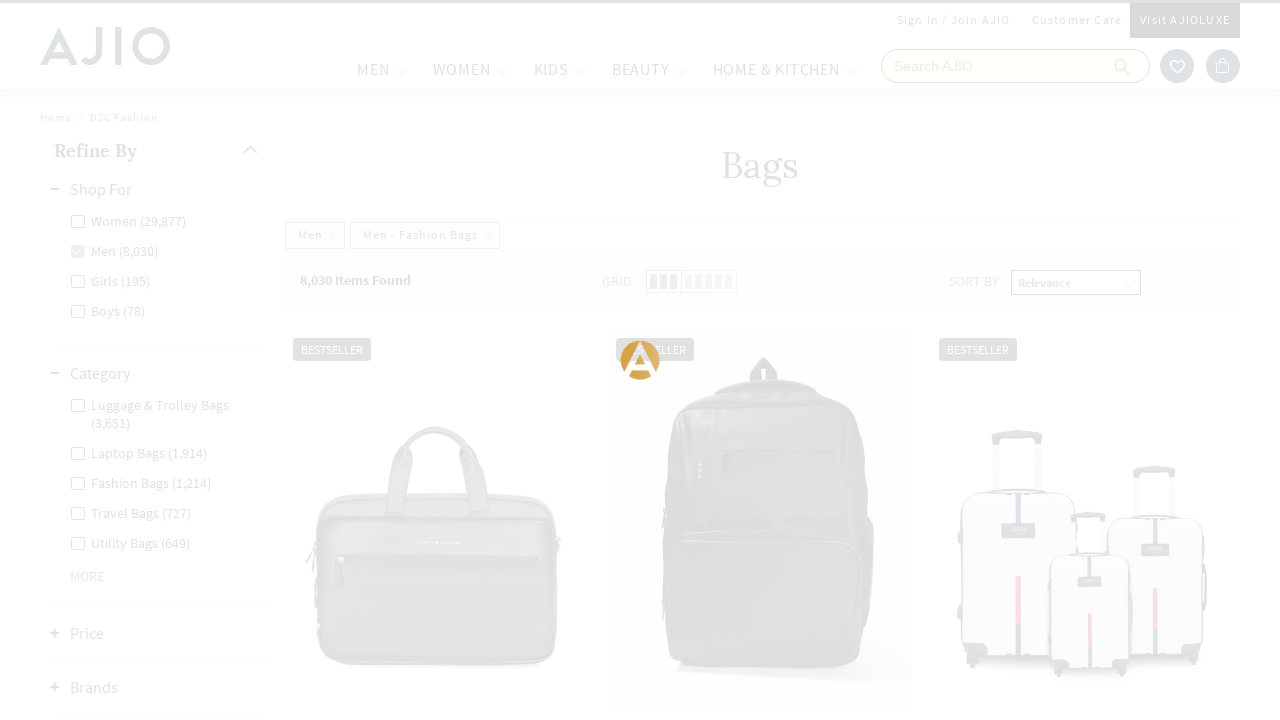

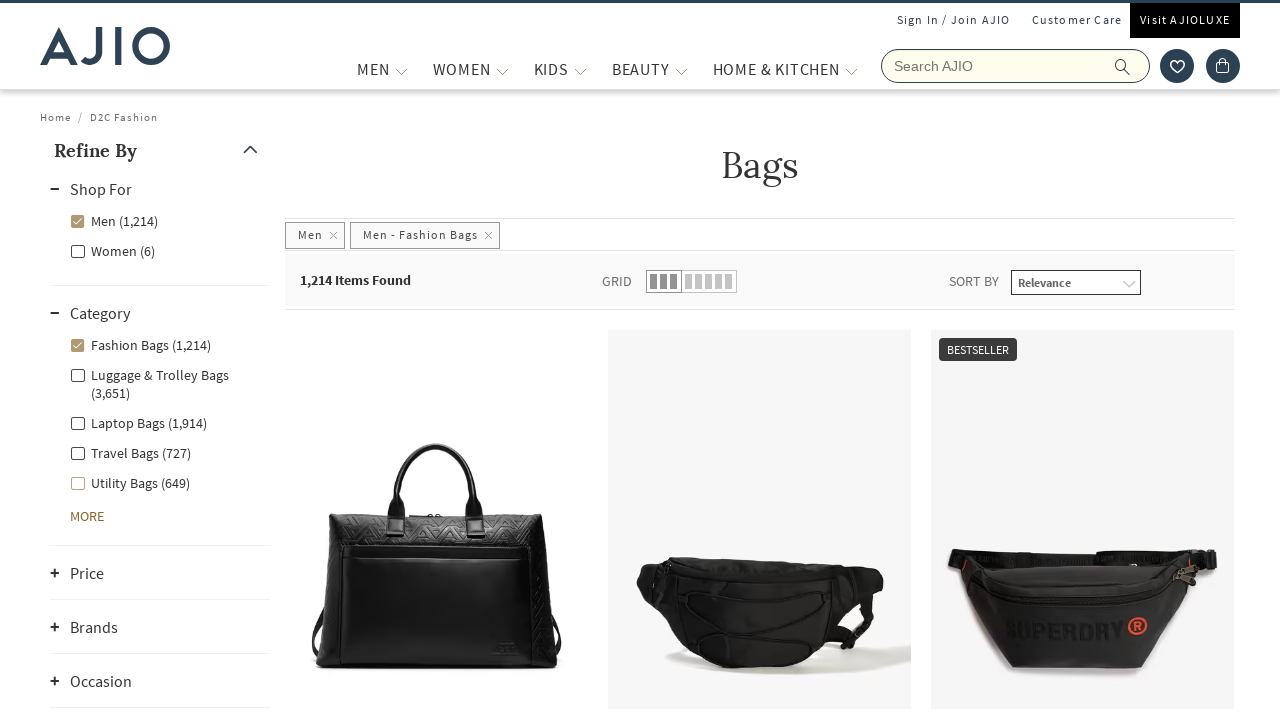